Tests mouse hover functionality by hovering over a menu item

Starting URL: https://demoqa.com/menu/

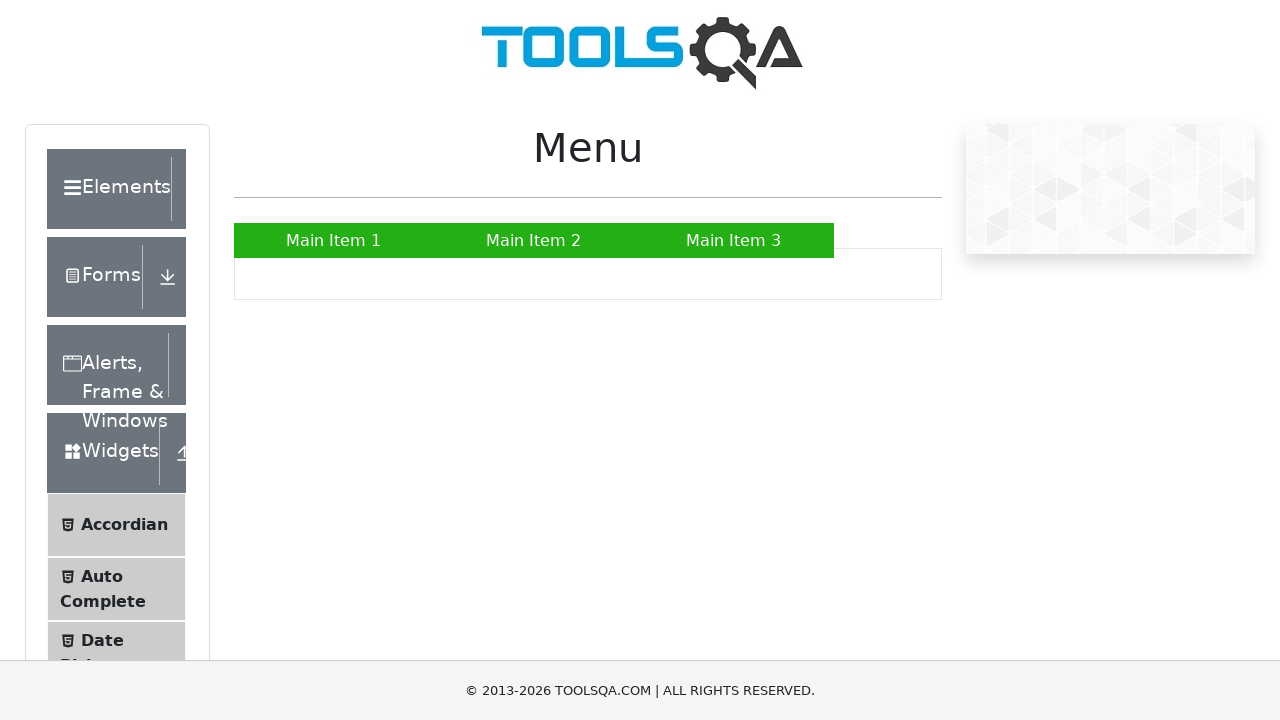

Waited for Main Item 2 menu item to be present
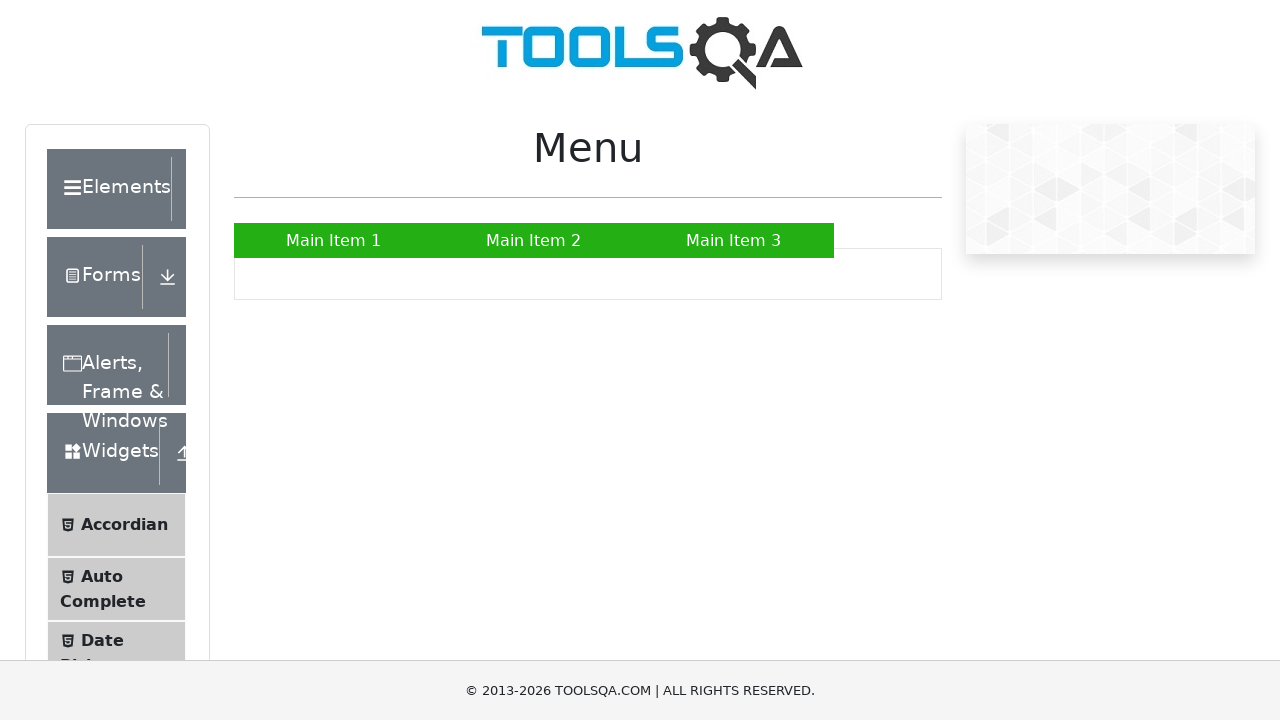

Hovered over Main Item 2 menu item at (534, 240) on a:has-text('Main Item 2')
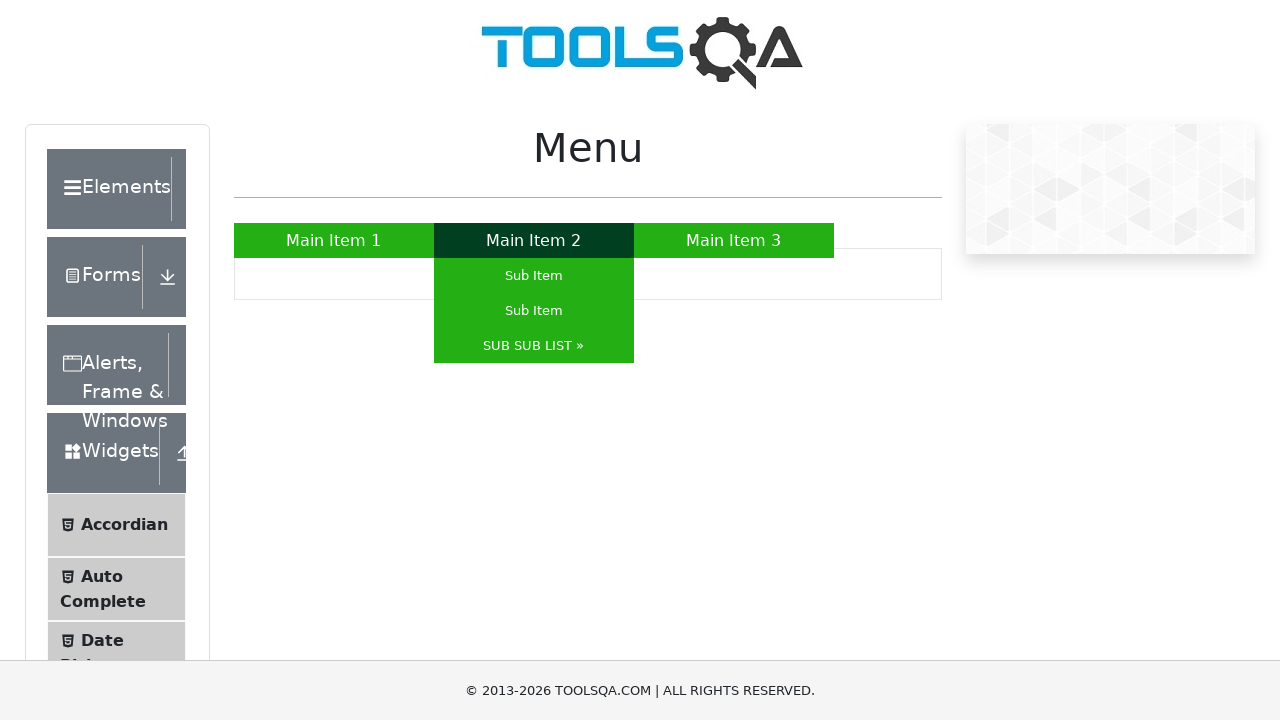

Waited 500ms to observe hover effect
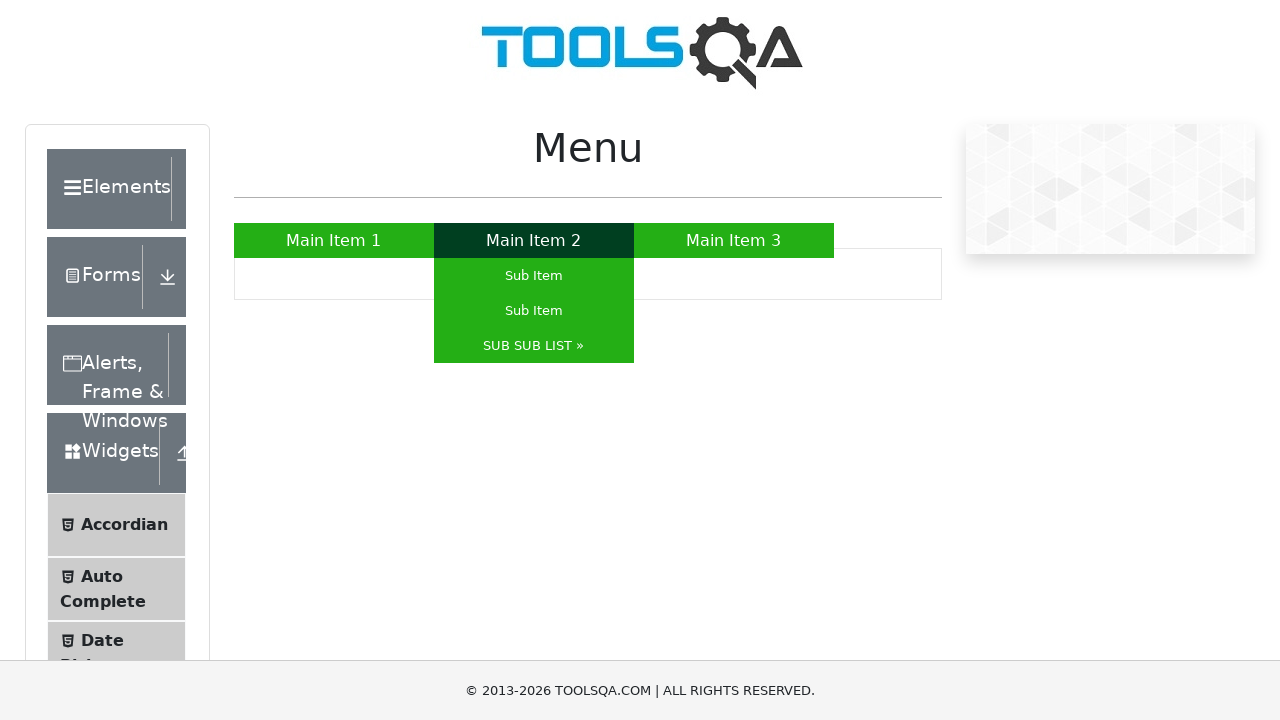

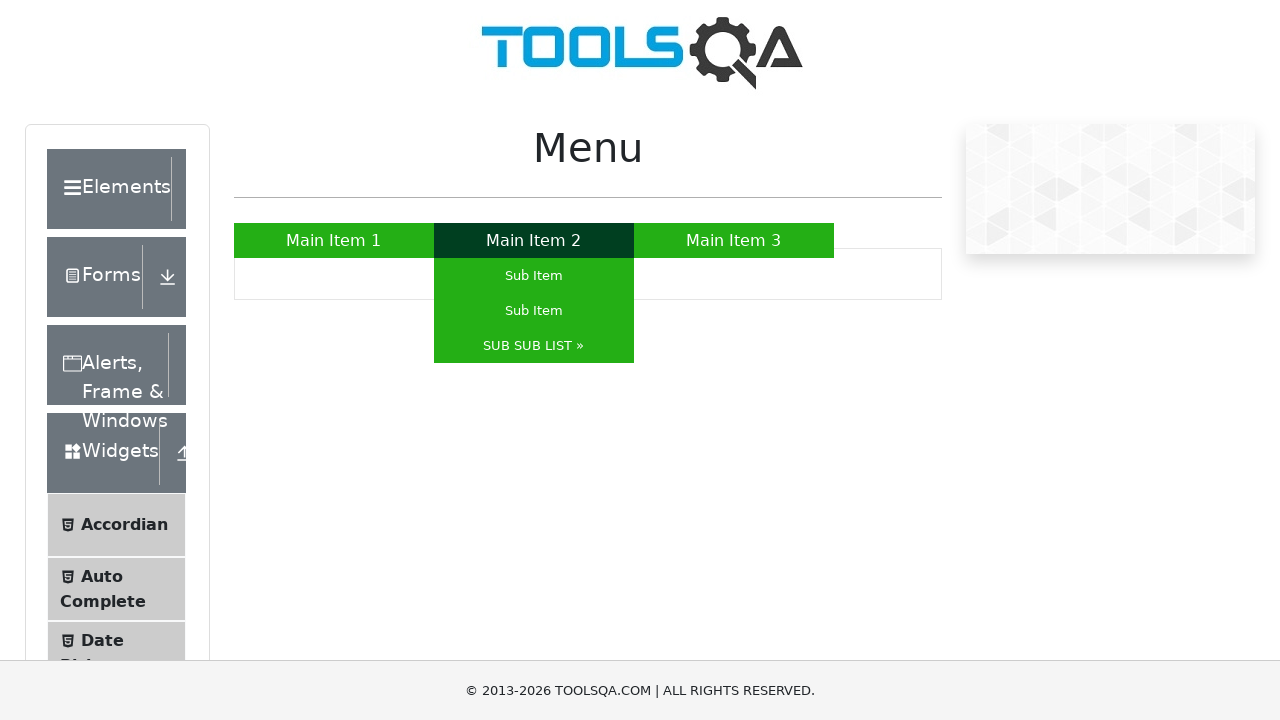